Tests drag and drop functionality on the jQuery UI droppable demo page by dragging an element from source to target location within an iframe

Starting URL: https://jqueryui.com/droppable/

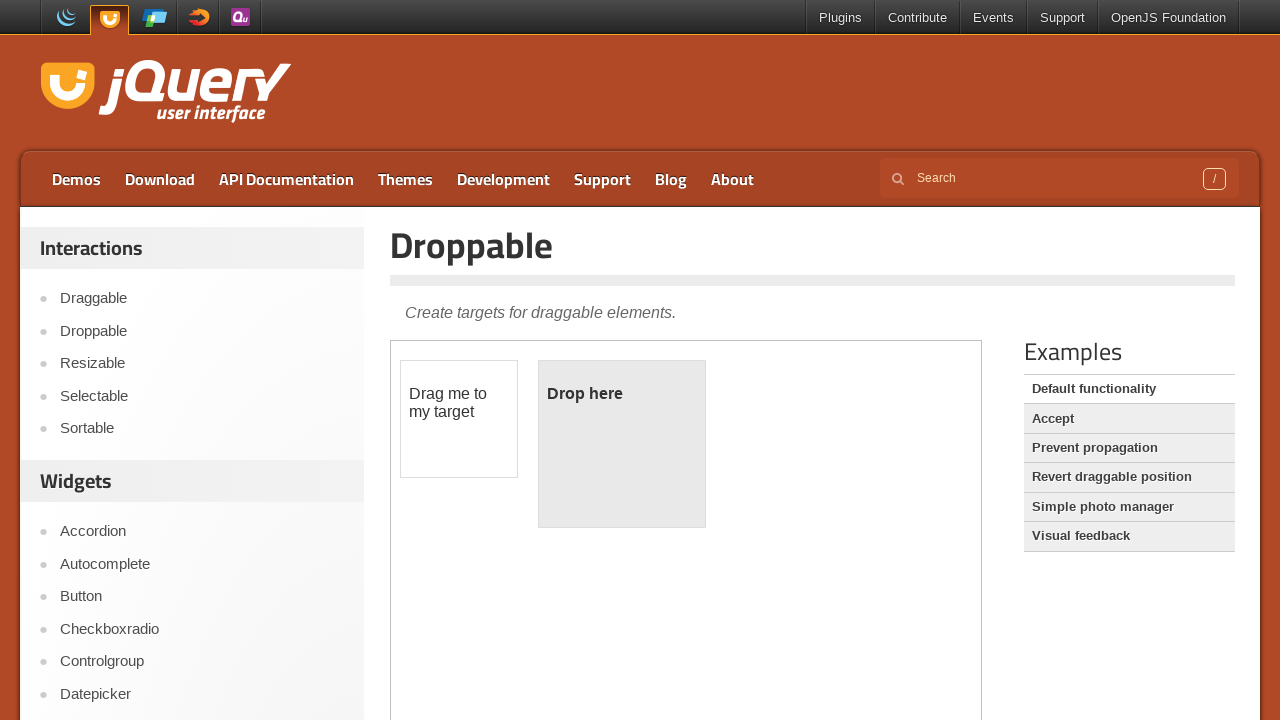

Located the iframe containing the drag and drop demo
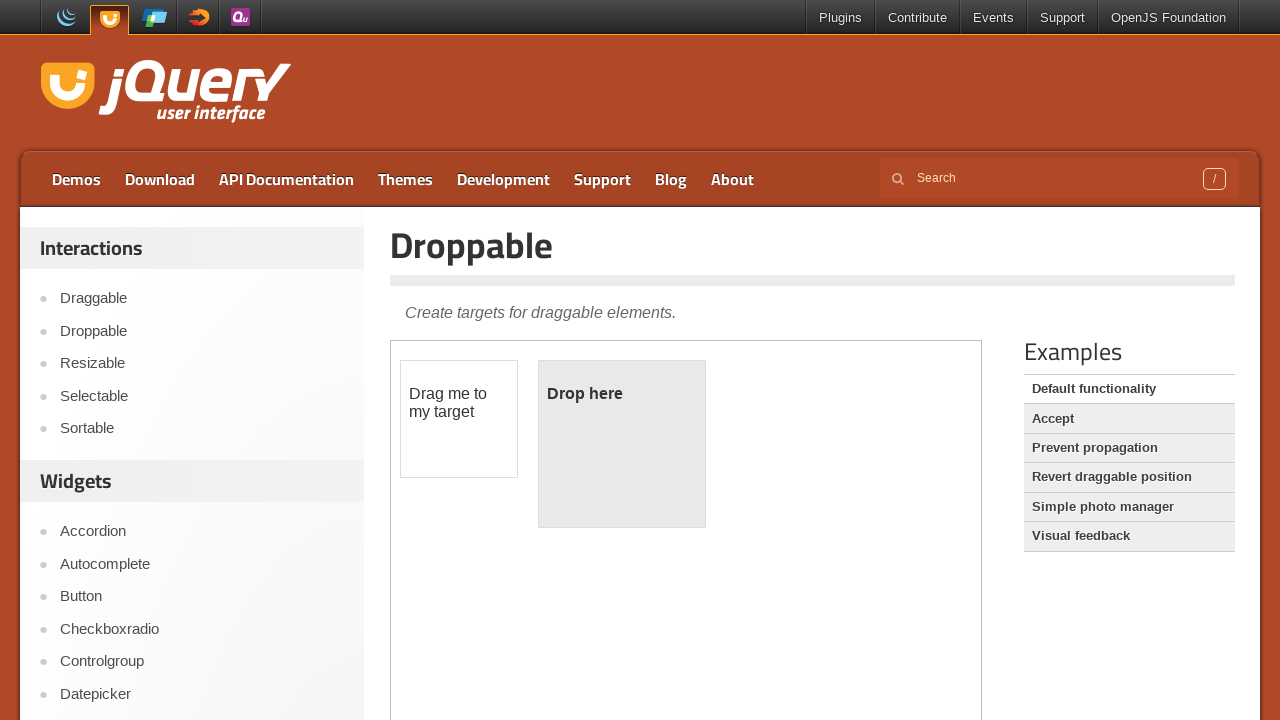

Located the draggable element
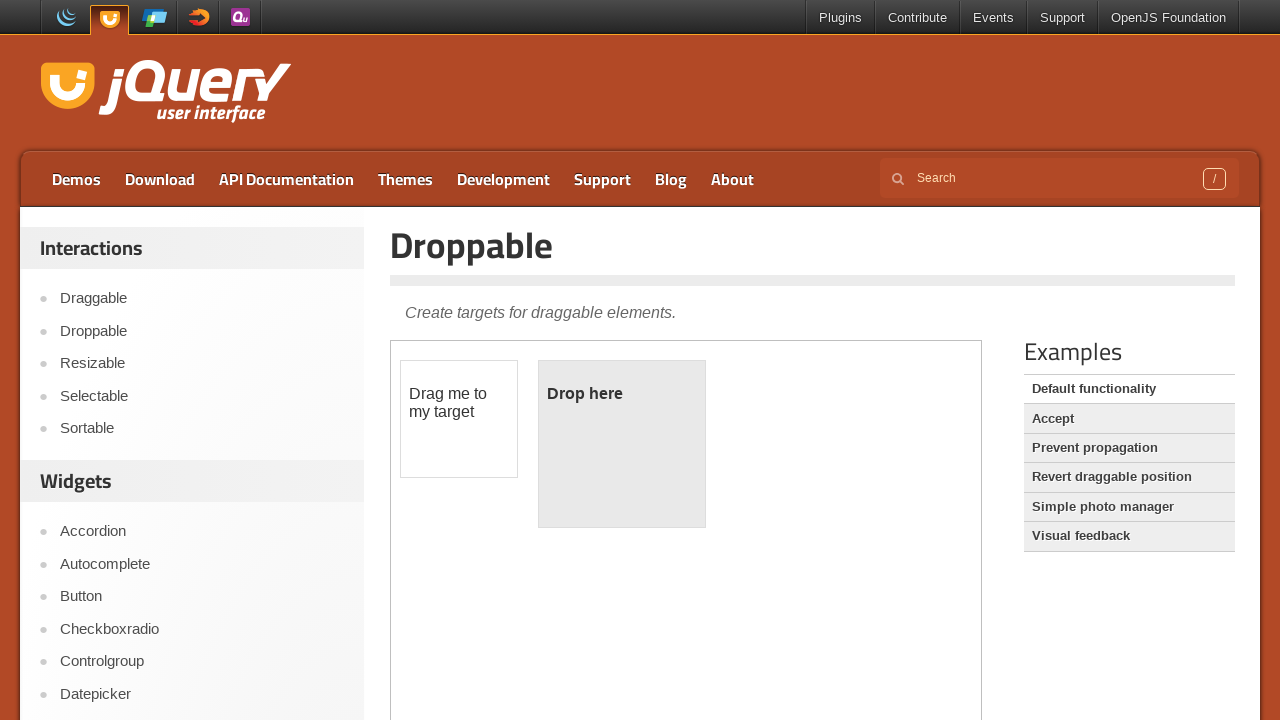

Located the droppable element
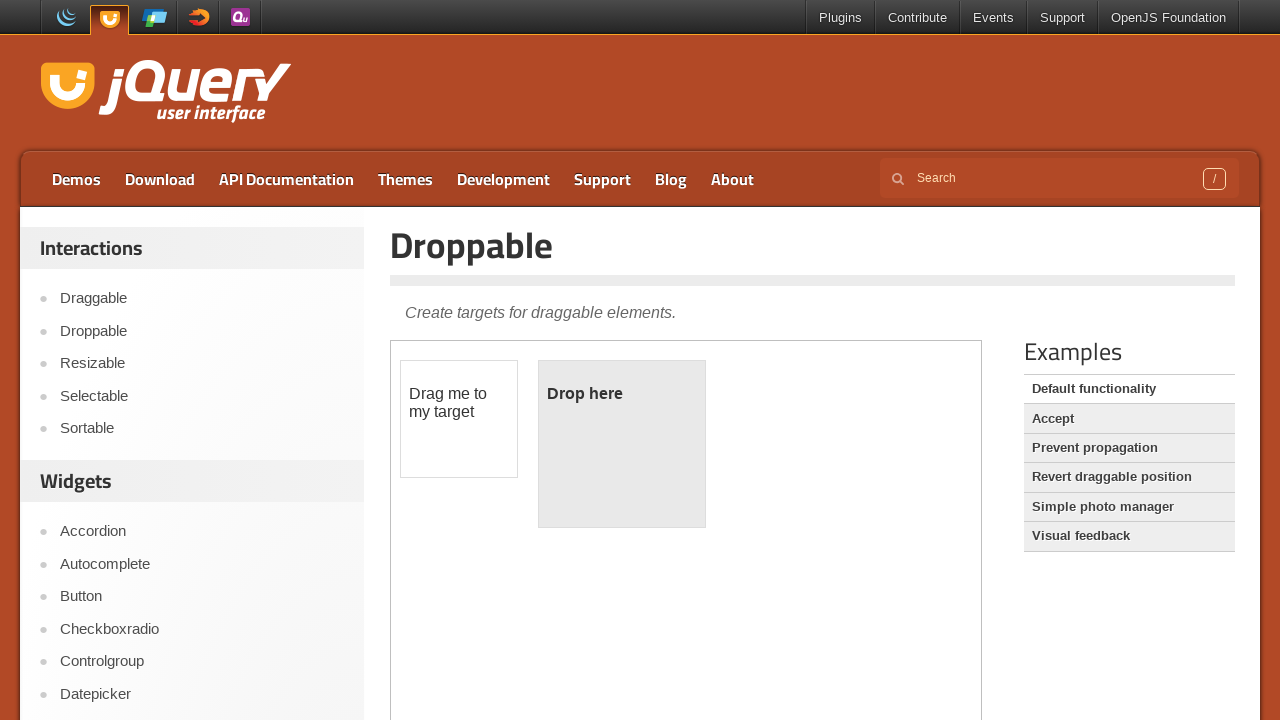

Dragged draggable element to droppable target at (622, 444)
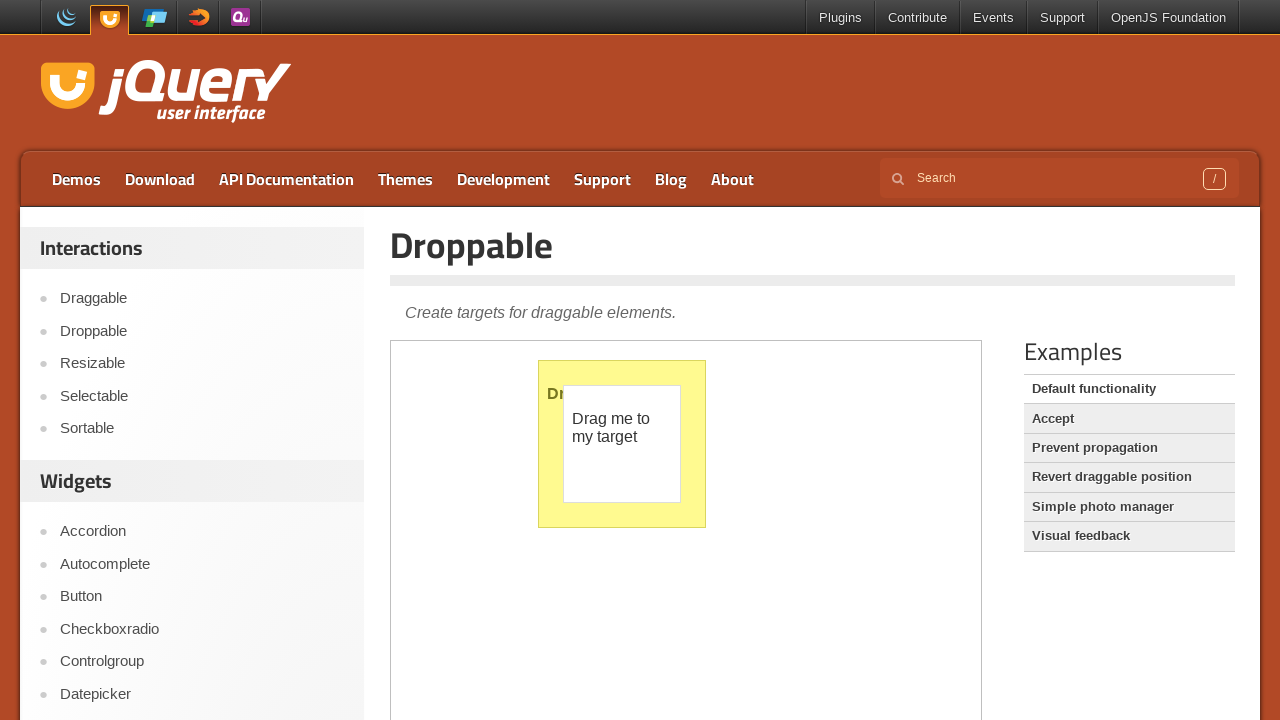

Verified drop was successful - droppable element is ready
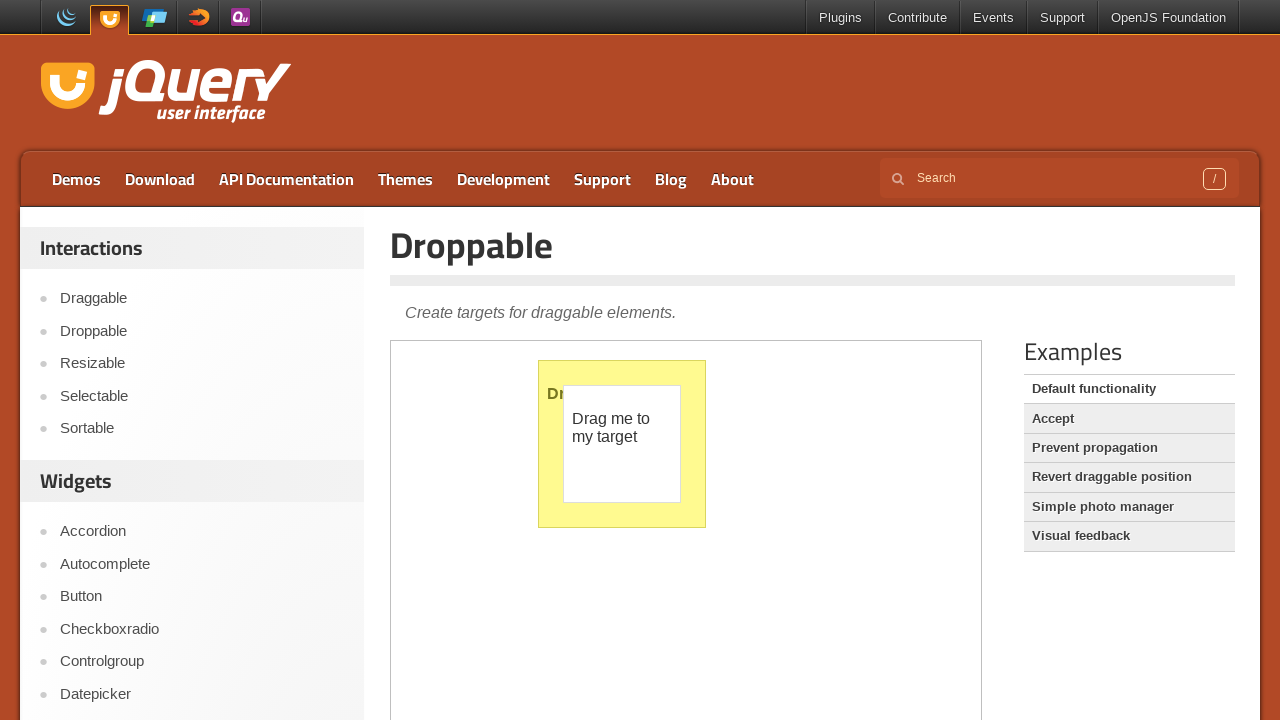

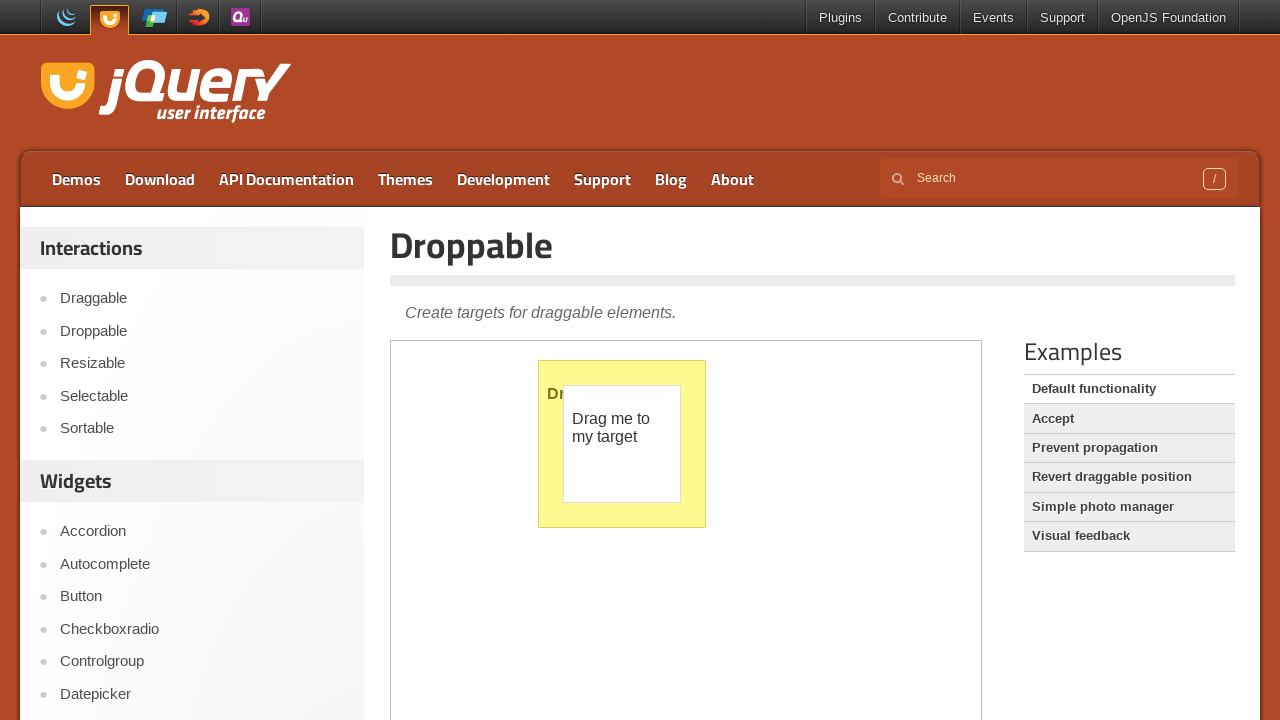